Tests clicking the entry.server.tsx tab button and verifies the corresponding code is displayed.

Starting URL: https://qwik.dev/examples/introduction/hello-world/

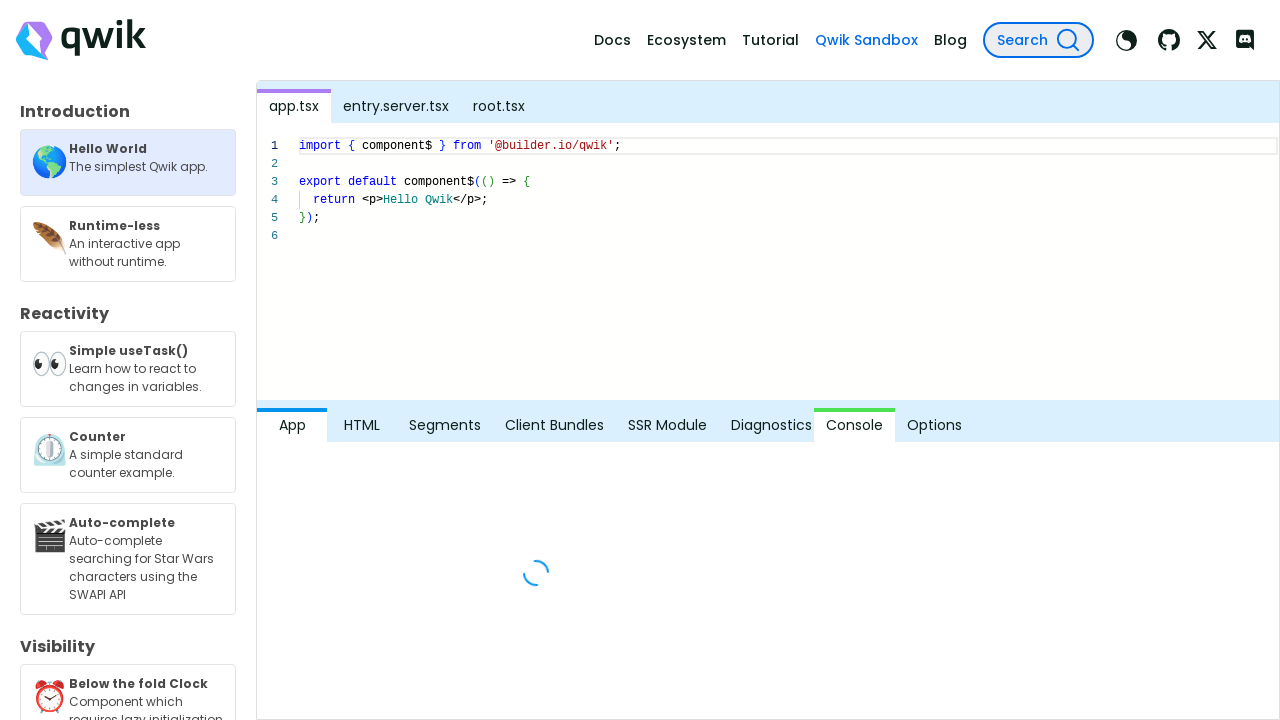

Located entry.server.tsx button
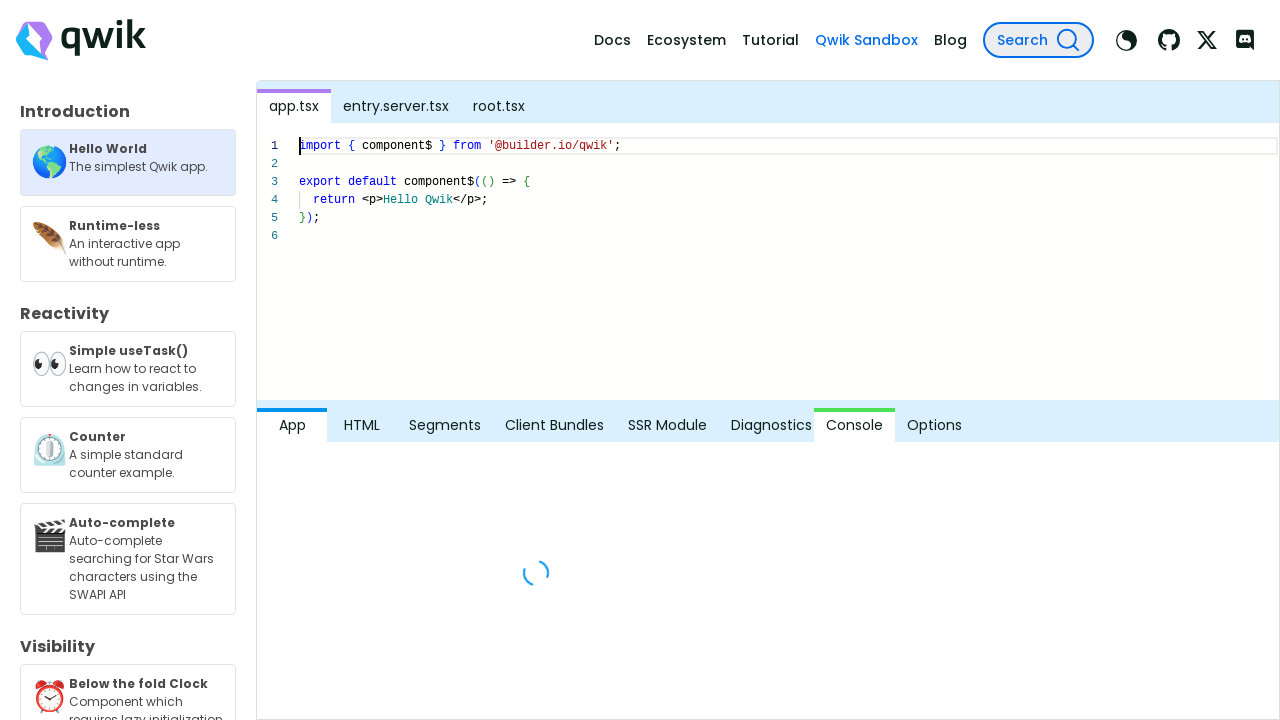

entry.server.tsx button became visible
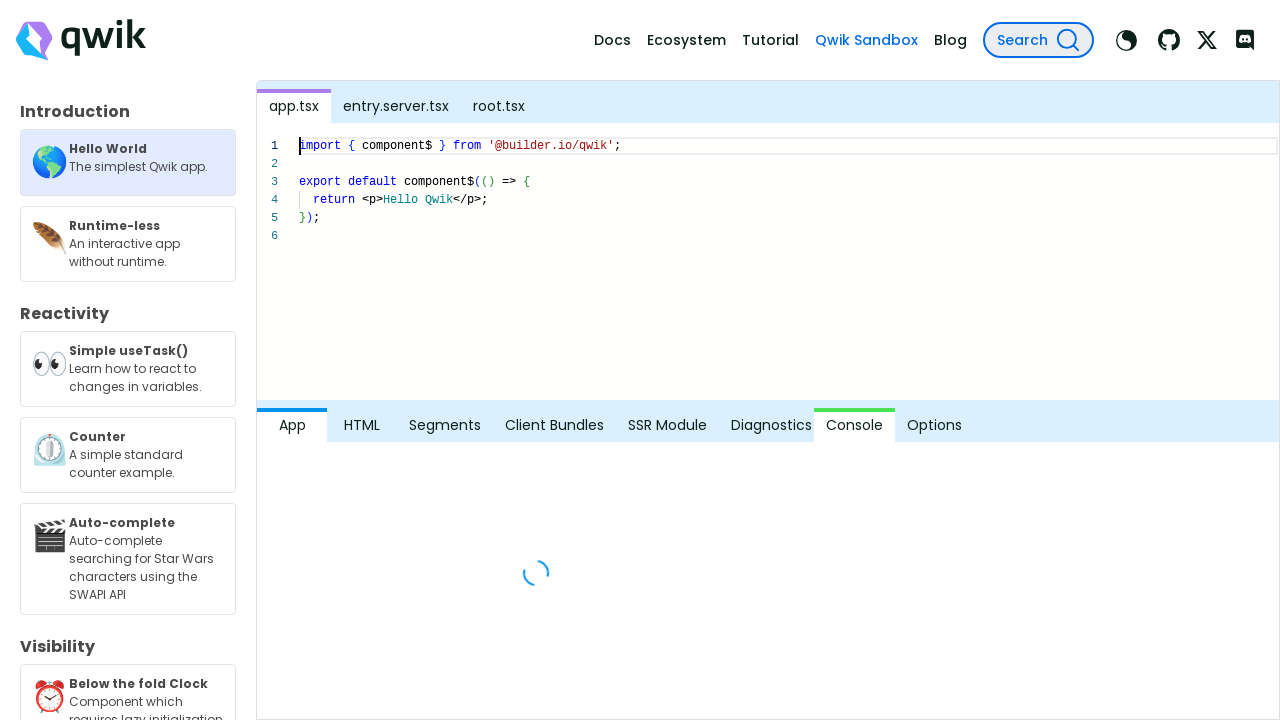

Clicked entry.server.tsx tab button at (396, 107) on internal:role=button[name="entry.server.tsx"i]
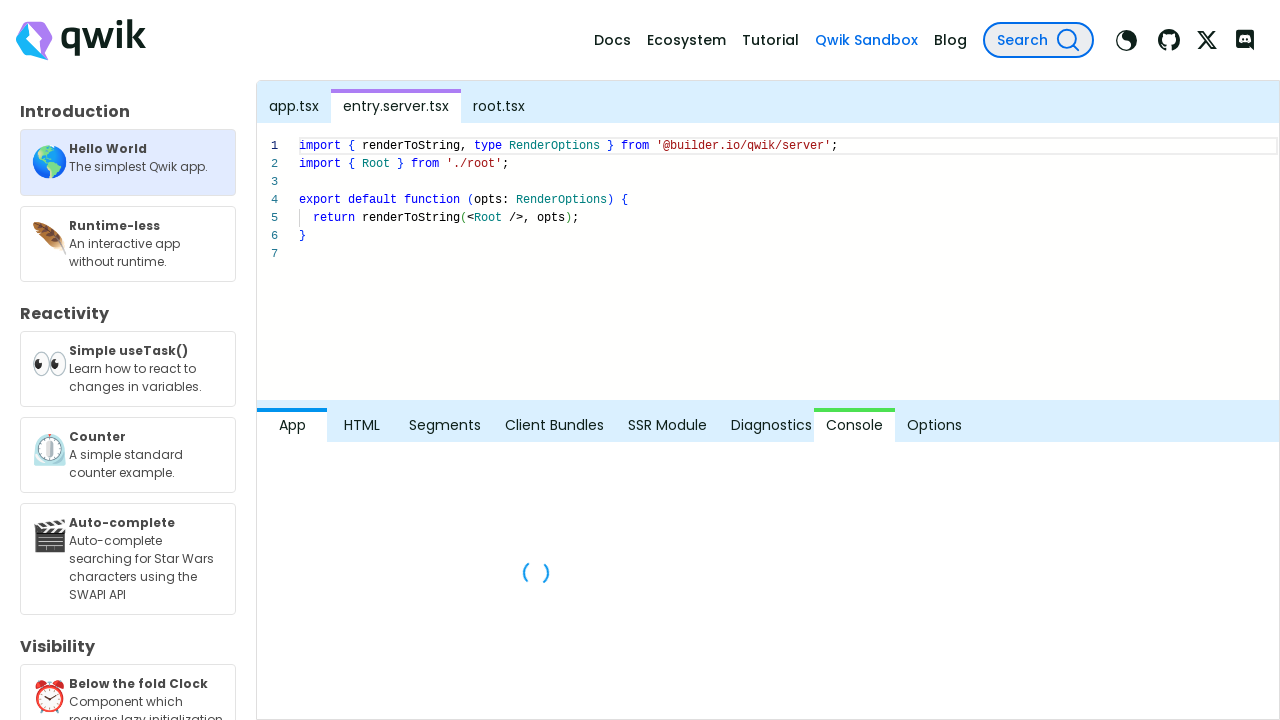

Verified entry.server.tsx code content is displayed with expected import statement
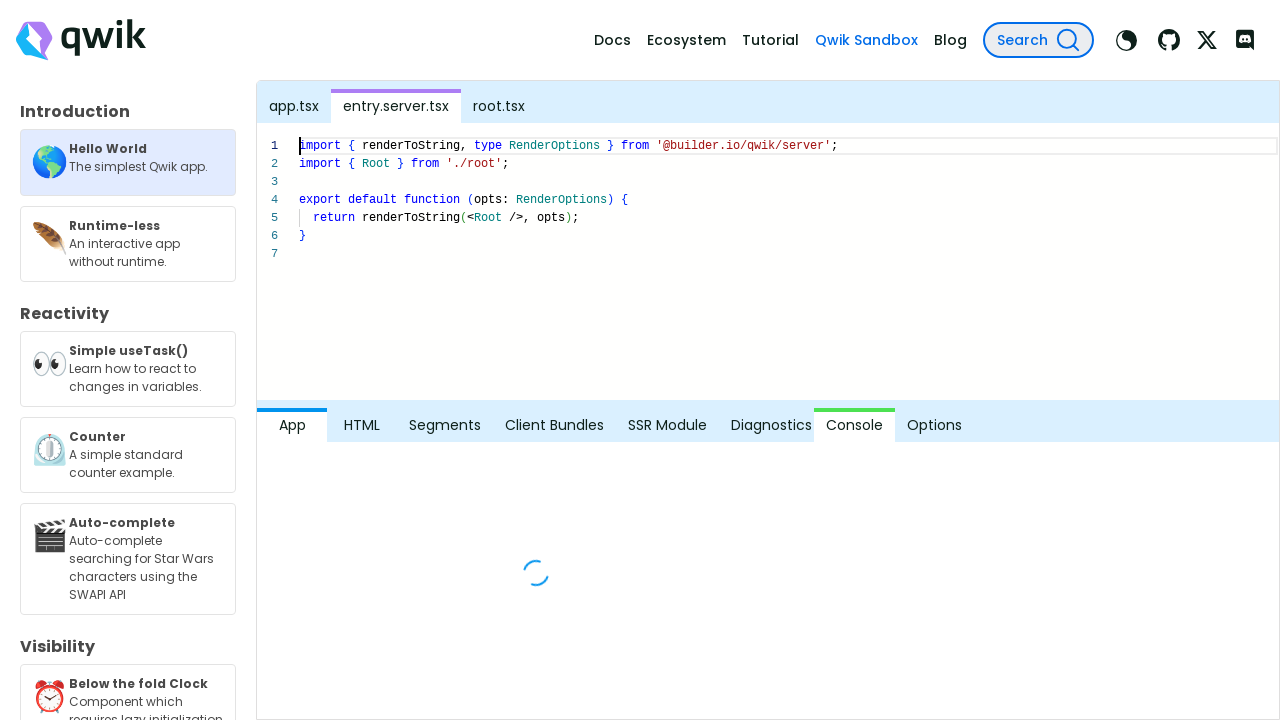

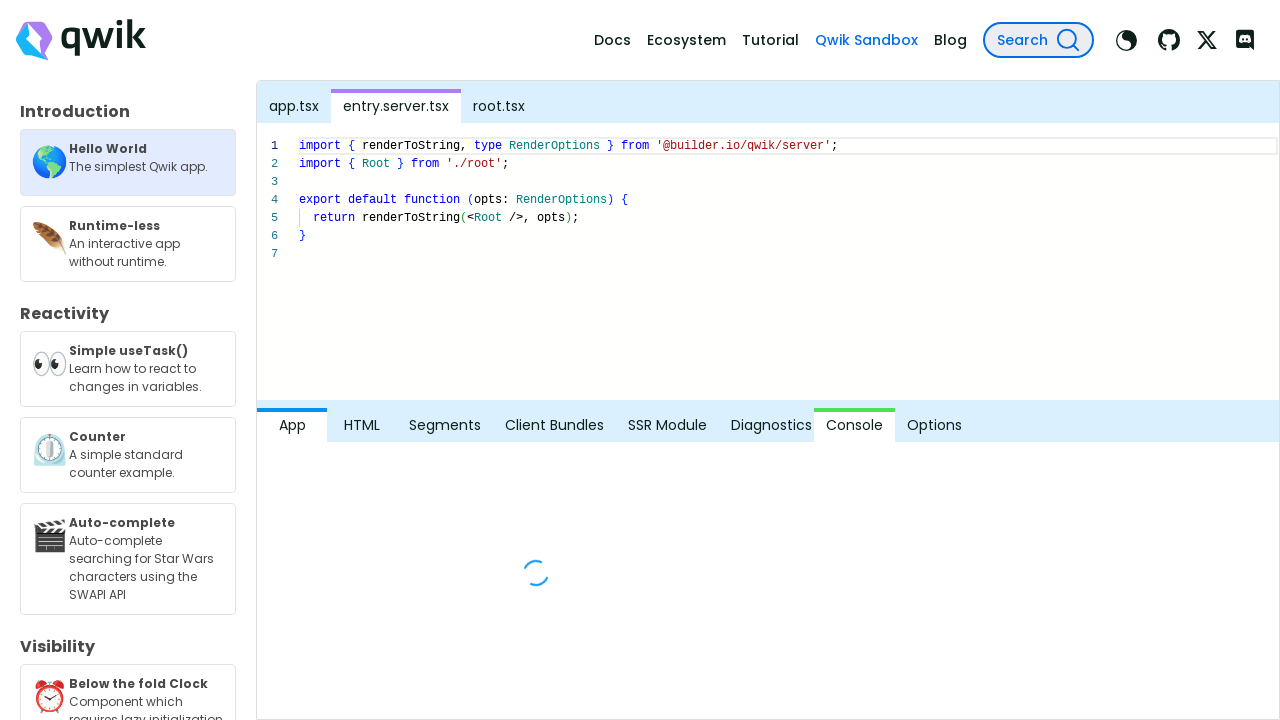